Tests displaying all items by navigating through filters and clicking All

Starting URL: https://demo.playwright.dev/todomvc

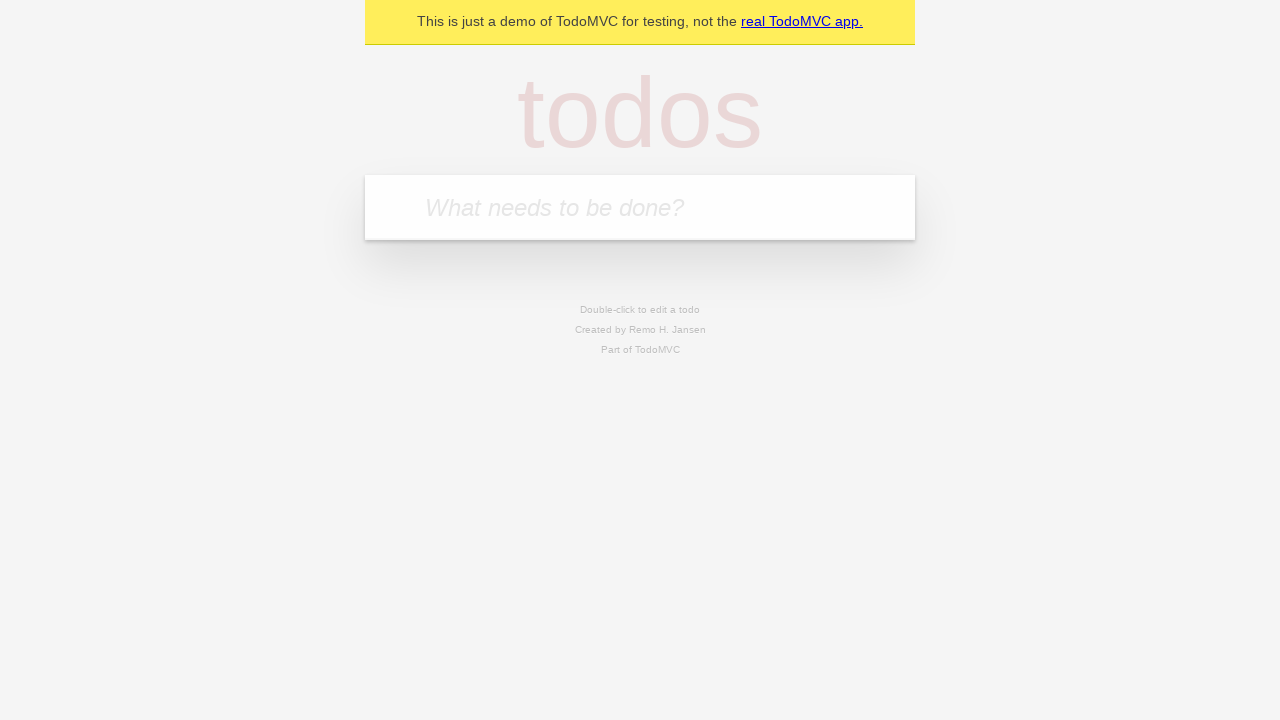

Filled todo input with 'buy some cheese' on internal:attr=[placeholder="What needs to be done?"i]
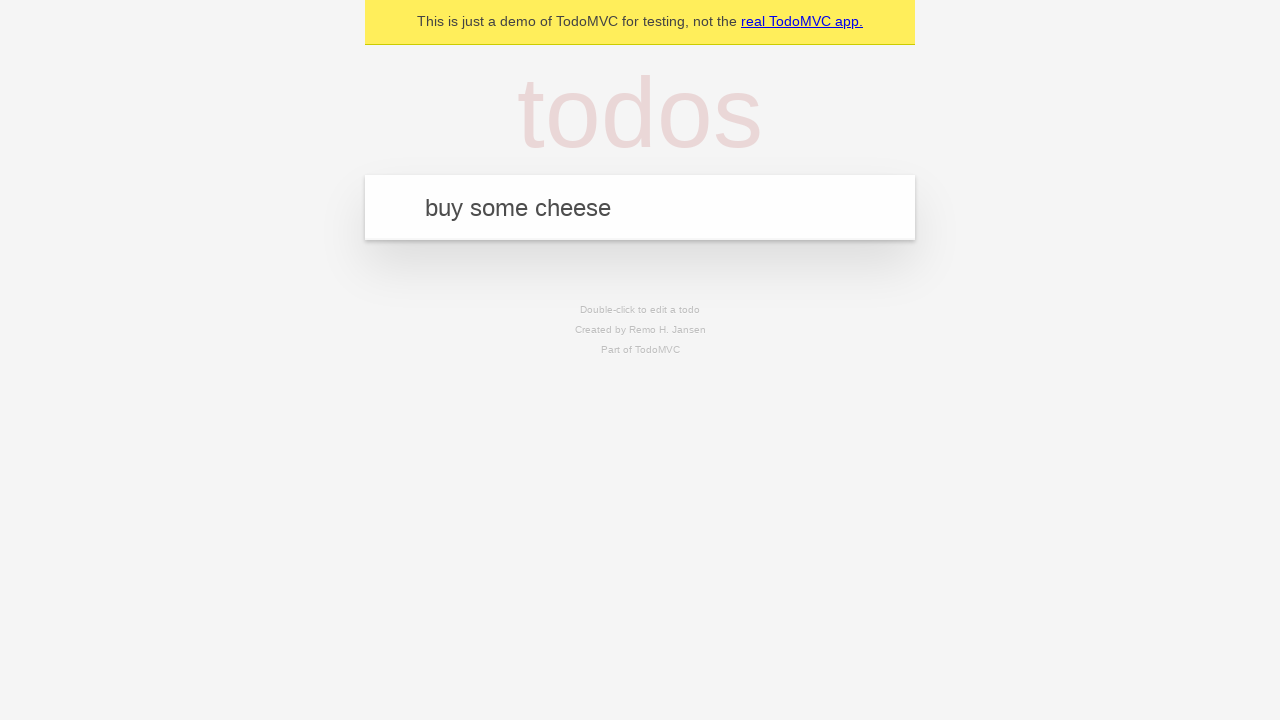

Pressed Enter to add first todo on internal:attr=[placeholder="What needs to be done?"i]
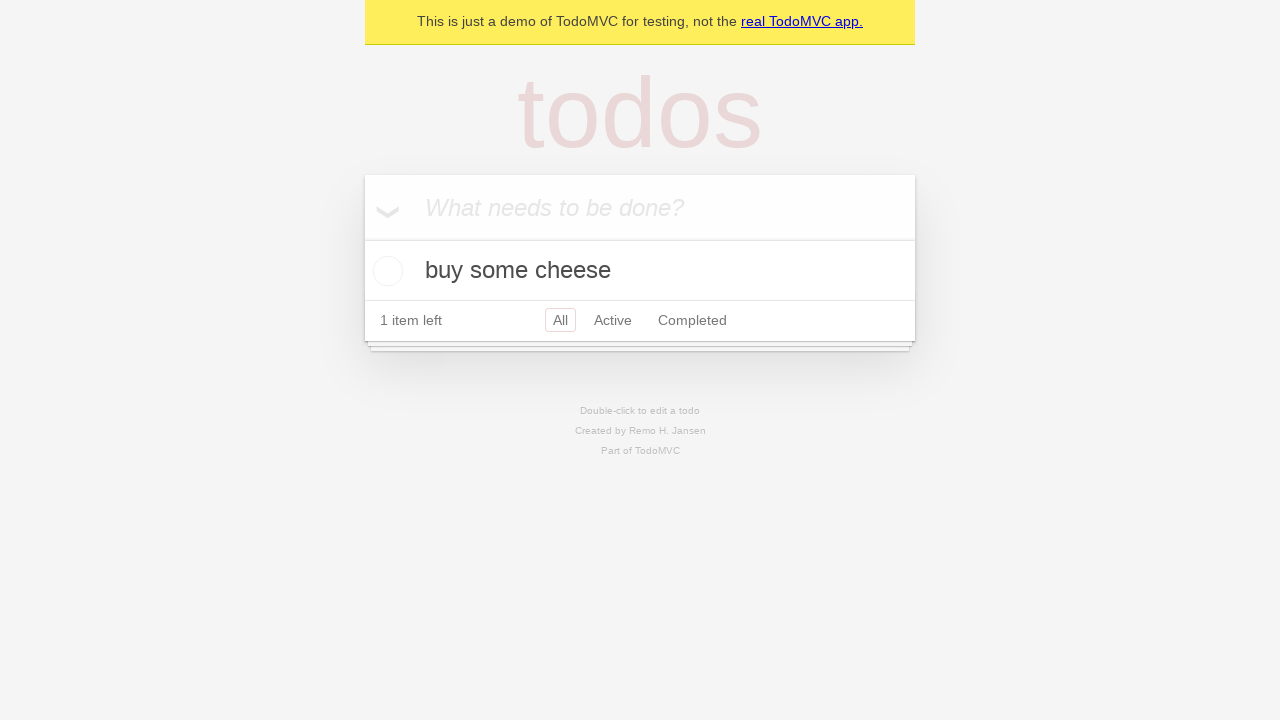

Filled todo input with 'feed the cat' on internal:attr=[placeholder="What needs to be done?"i]
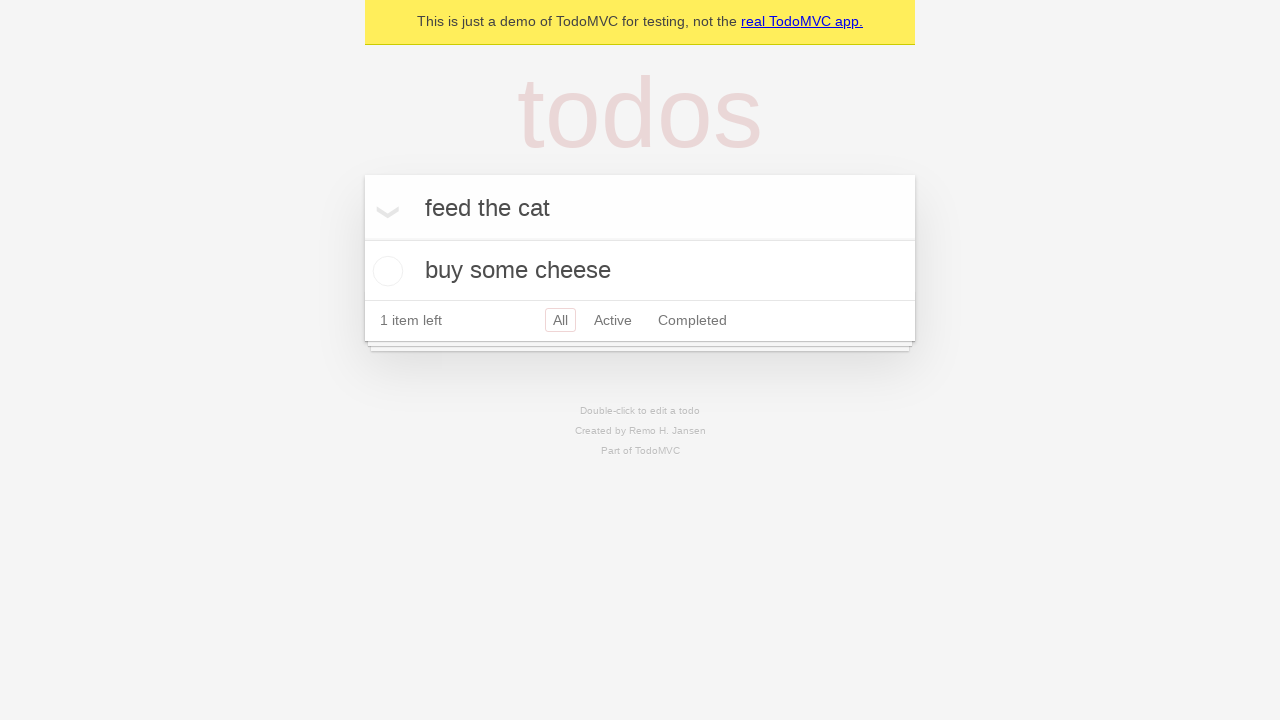

Pressed Enter to add second todo on internal:attr=[placeholder="What needs to be done?"i]
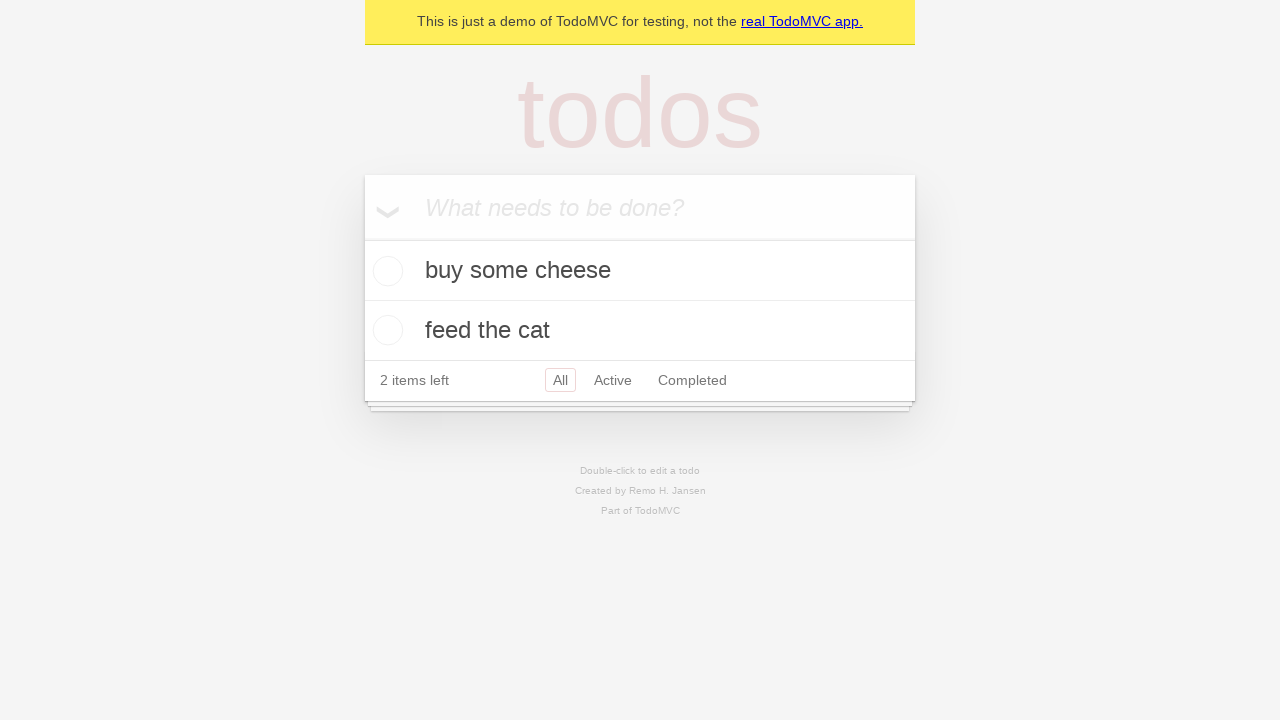

Filled todo input with 'book a doctors appointment' on internal:attr=[placeholder="What needs to be done?"i]
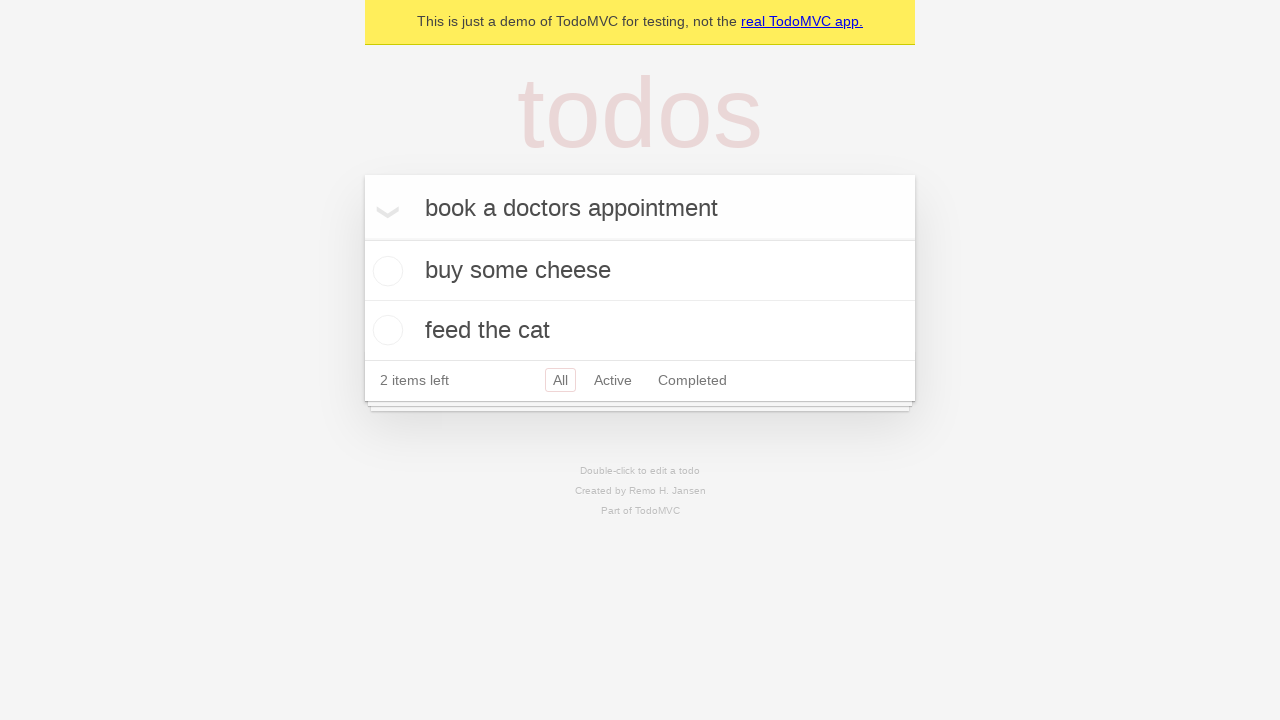

Pressed Enter to add third todo on internal:attr=[placeholder="What needs to be done?"i]
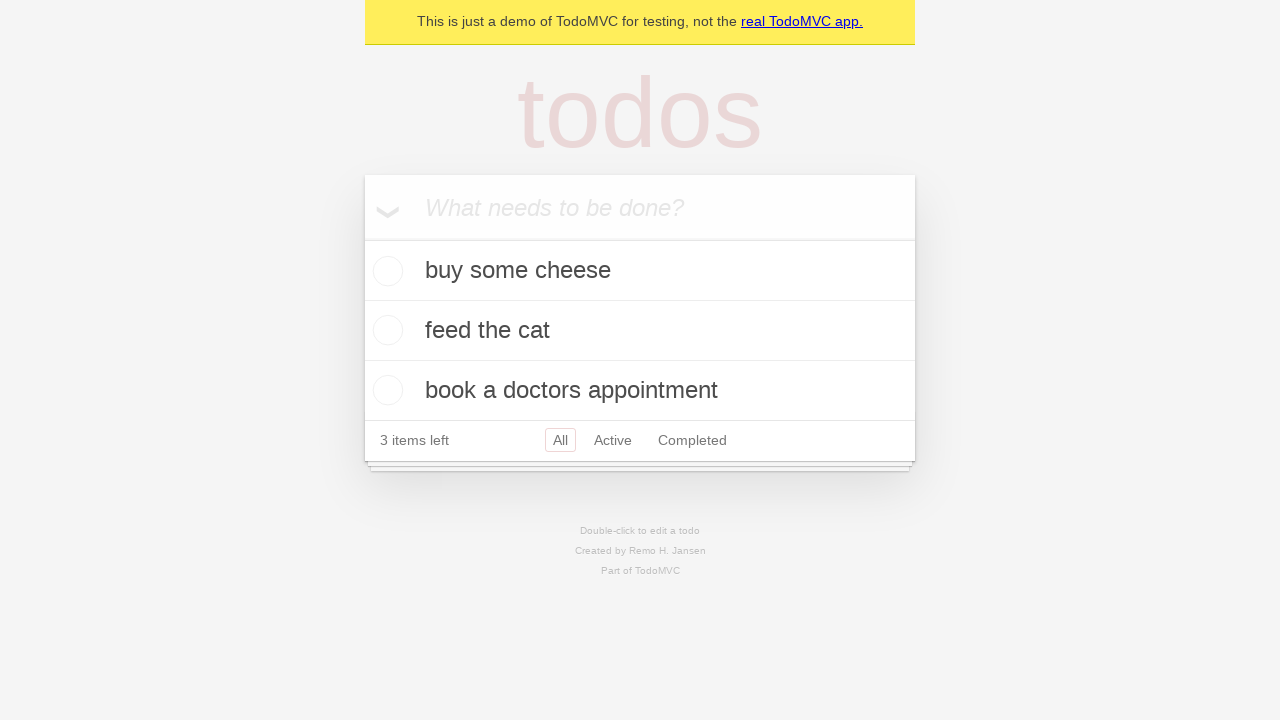

Checked the second todo item at (385, 330) on internal:testid=[data-testid="todo-item"s] >> nth=1 >> internal:role=checkbox
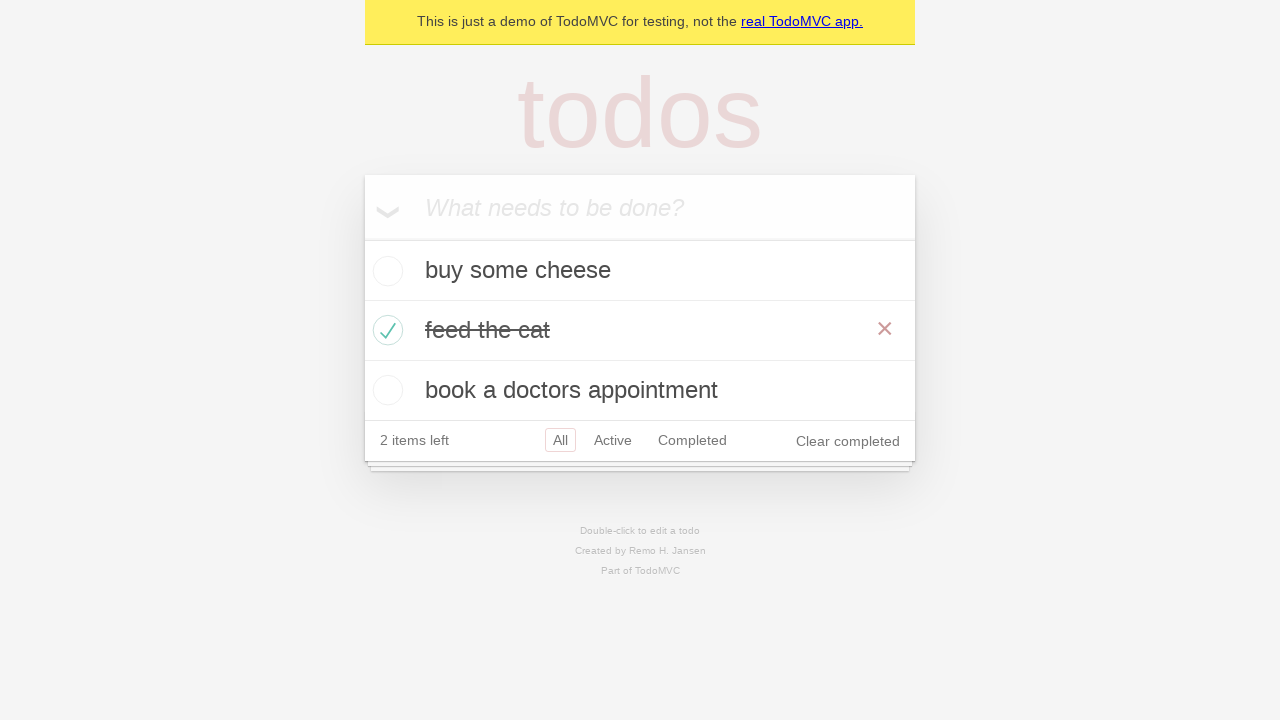

Clicked Active filter to show only active items at (613, 440) on internal:role=link[name="Active"i]
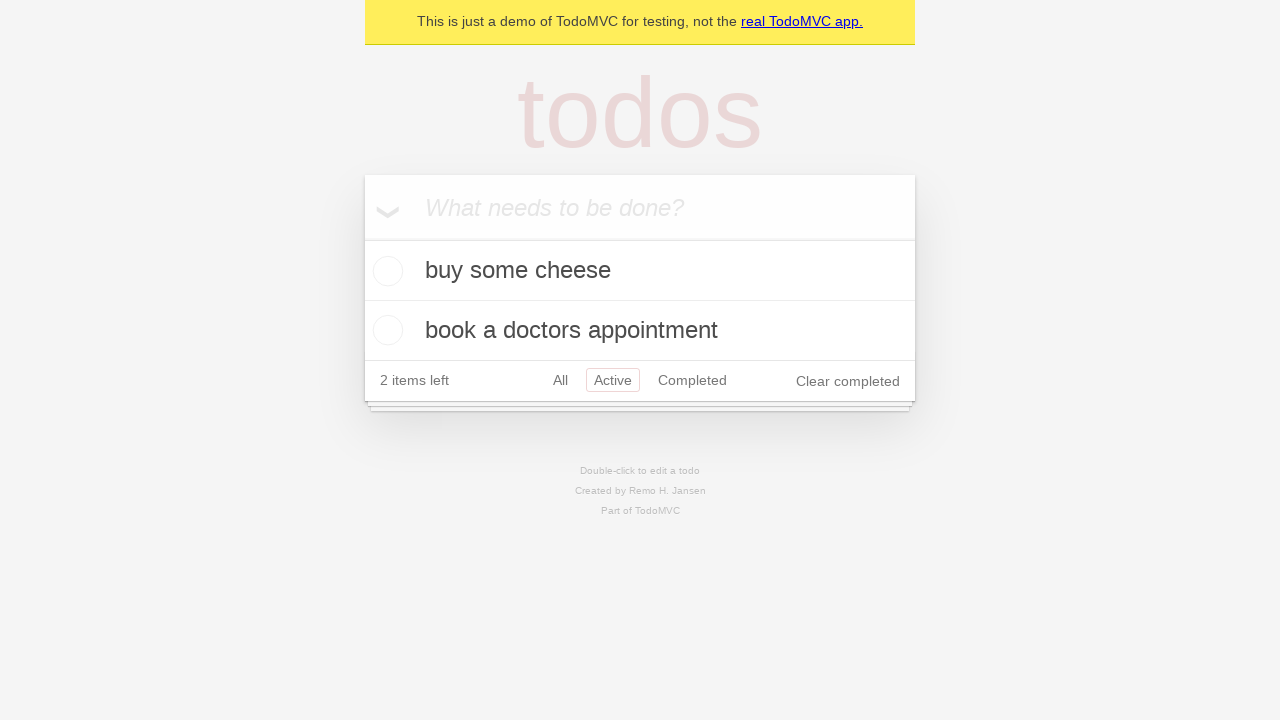

Clicked Completed filter to show only completed items at (692, 380) on internal:role=link[name="Completed"i]
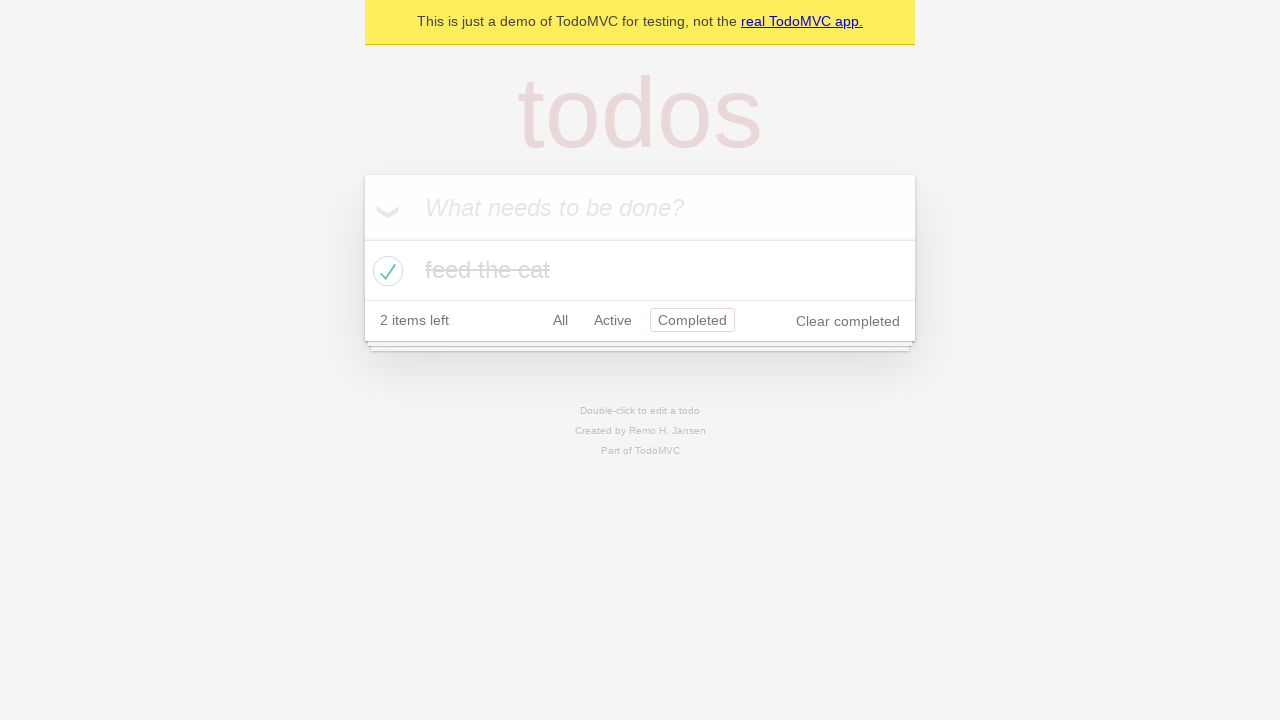

Clicked All filter to display all items at (560, 320) on internal:role=link[name="All"i]
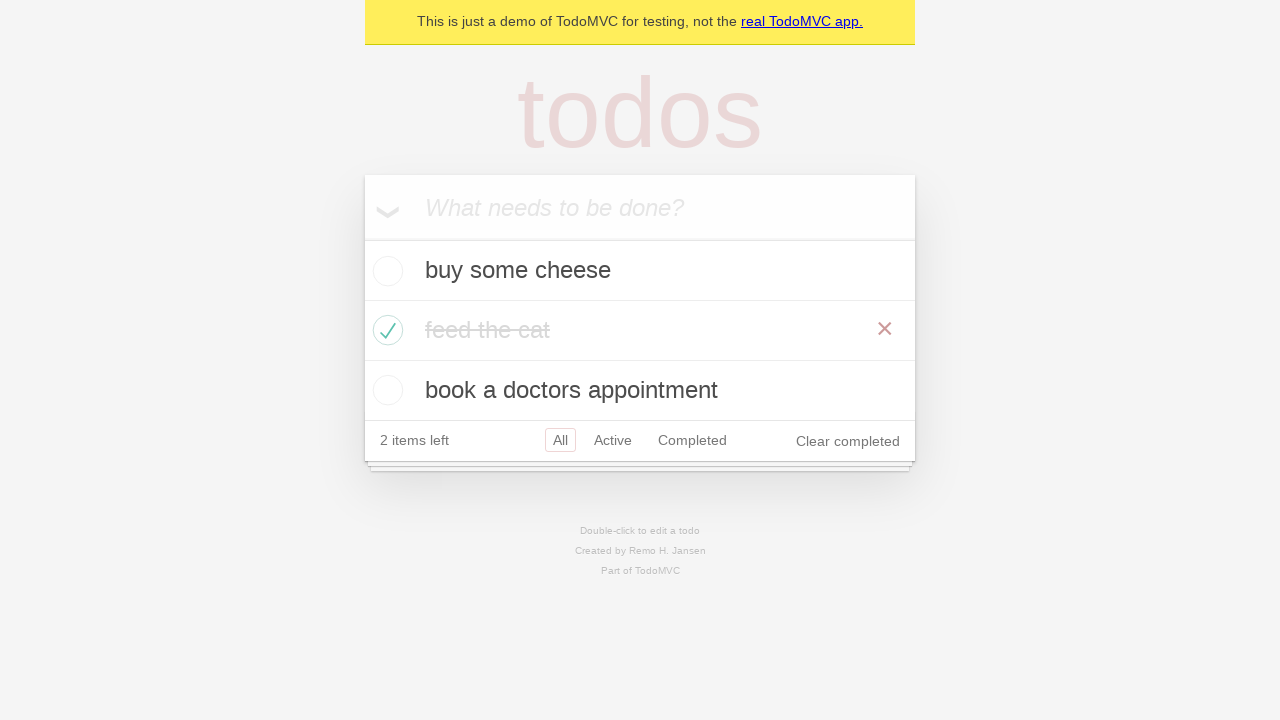

Verified all todo items are displayed
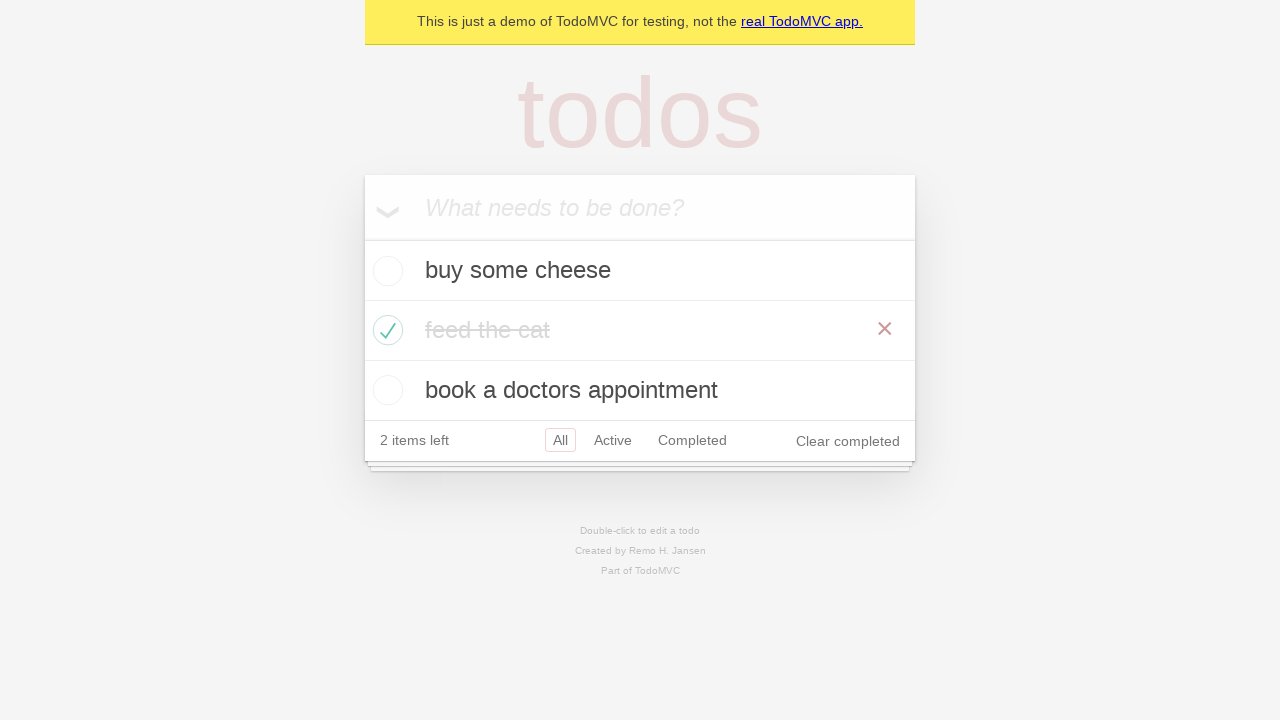

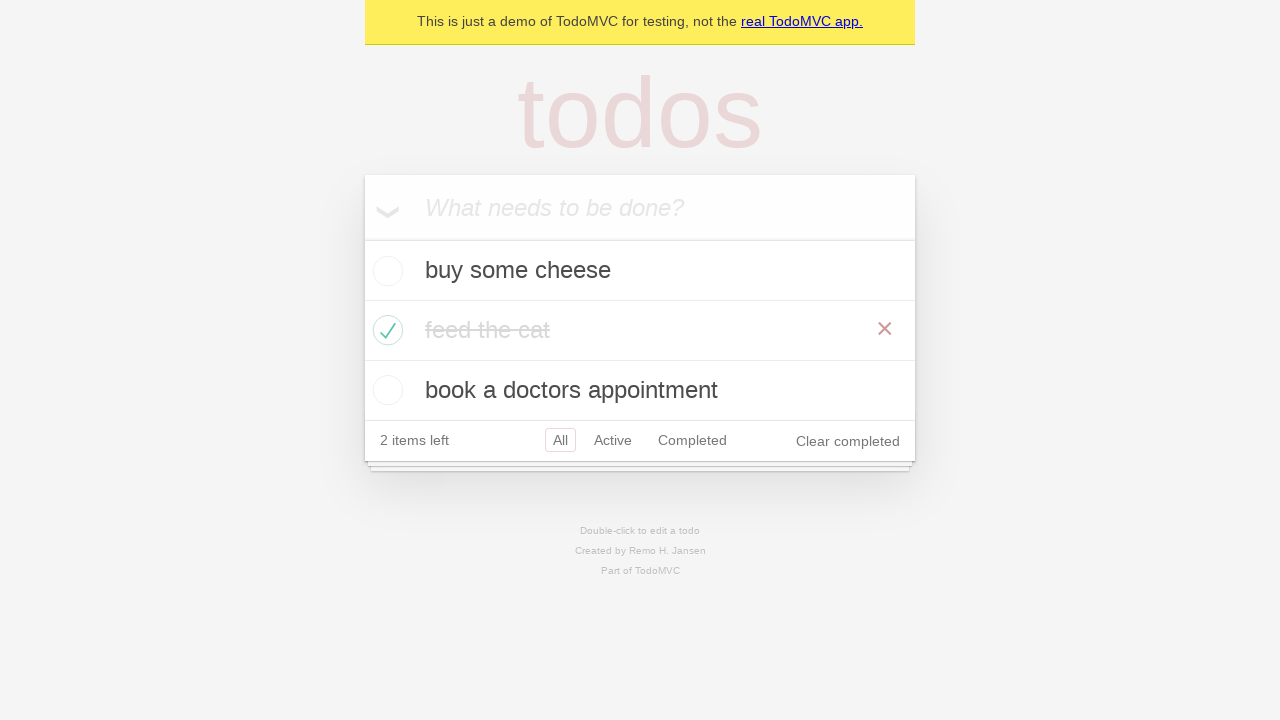